Tests alert popup handling by clicking a button to trigger an alert and accepting it

Starting URL: https://demo.automationtesting.in/Alerts.html

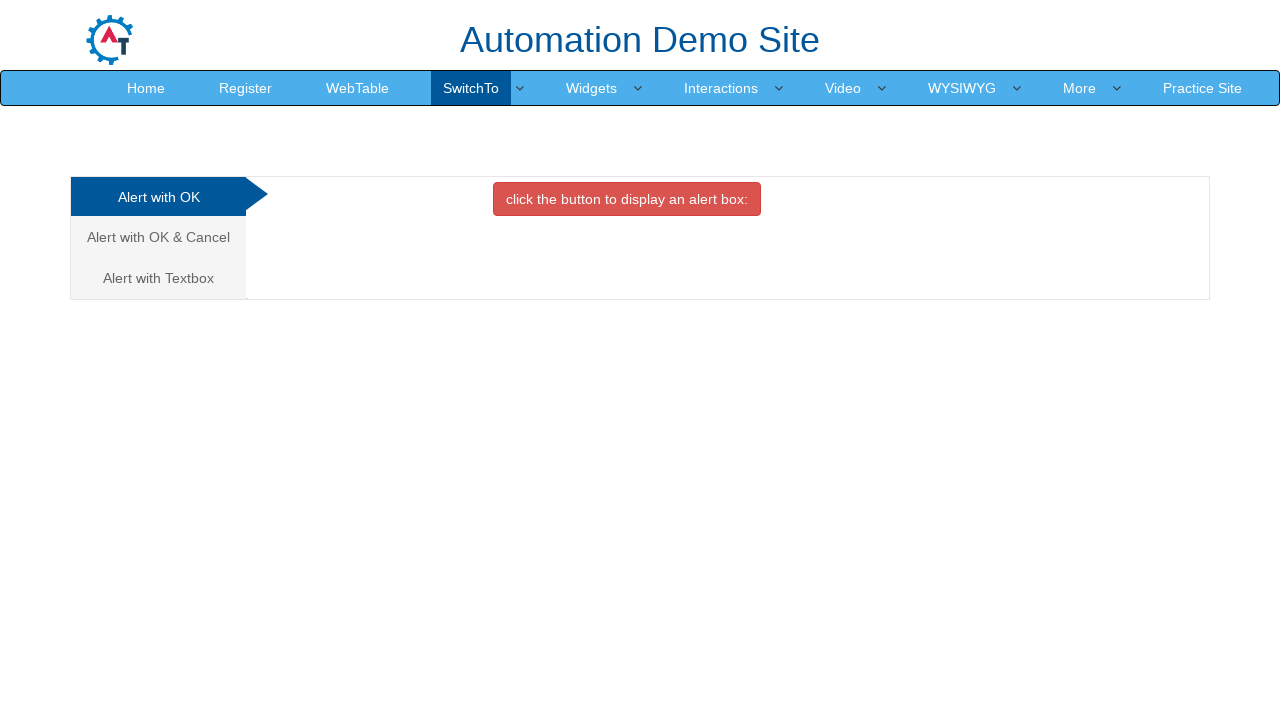

Clicked button with class 'btn btn-danger' to trigger alert at (627, 199) on xpath=//button[@class='btn btn-danger']
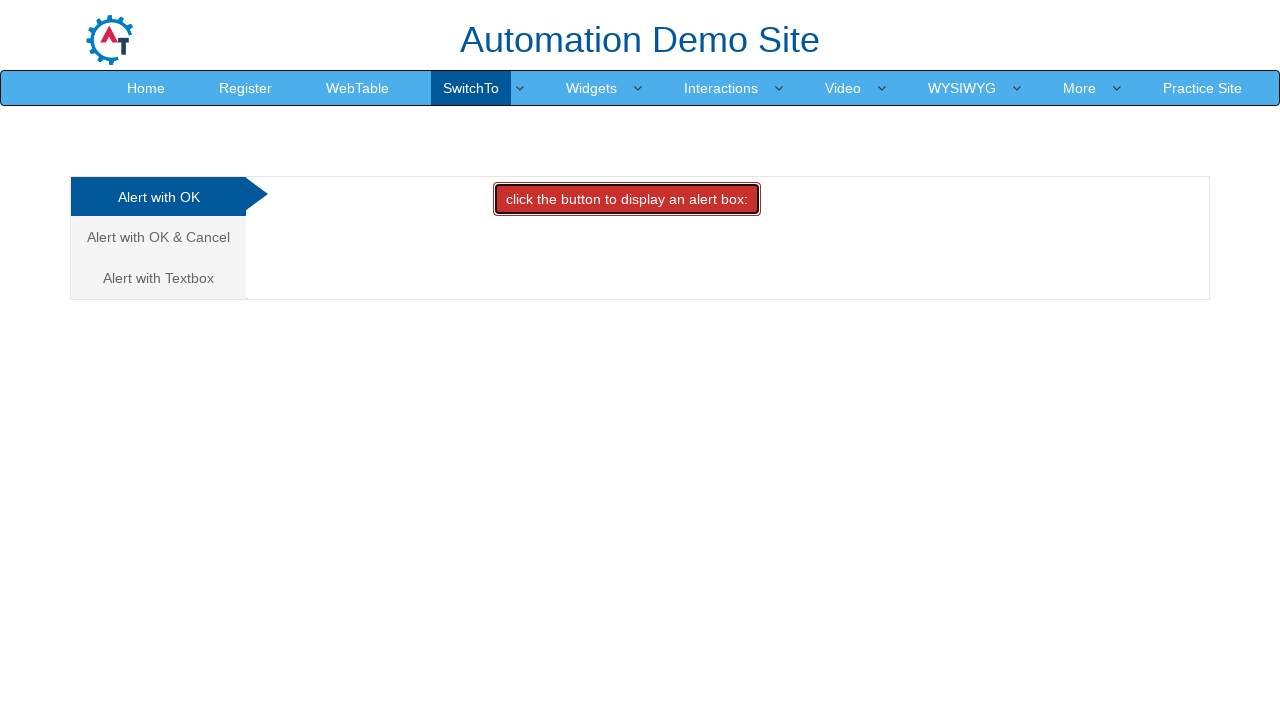

Set up dialog handler to accept alerts
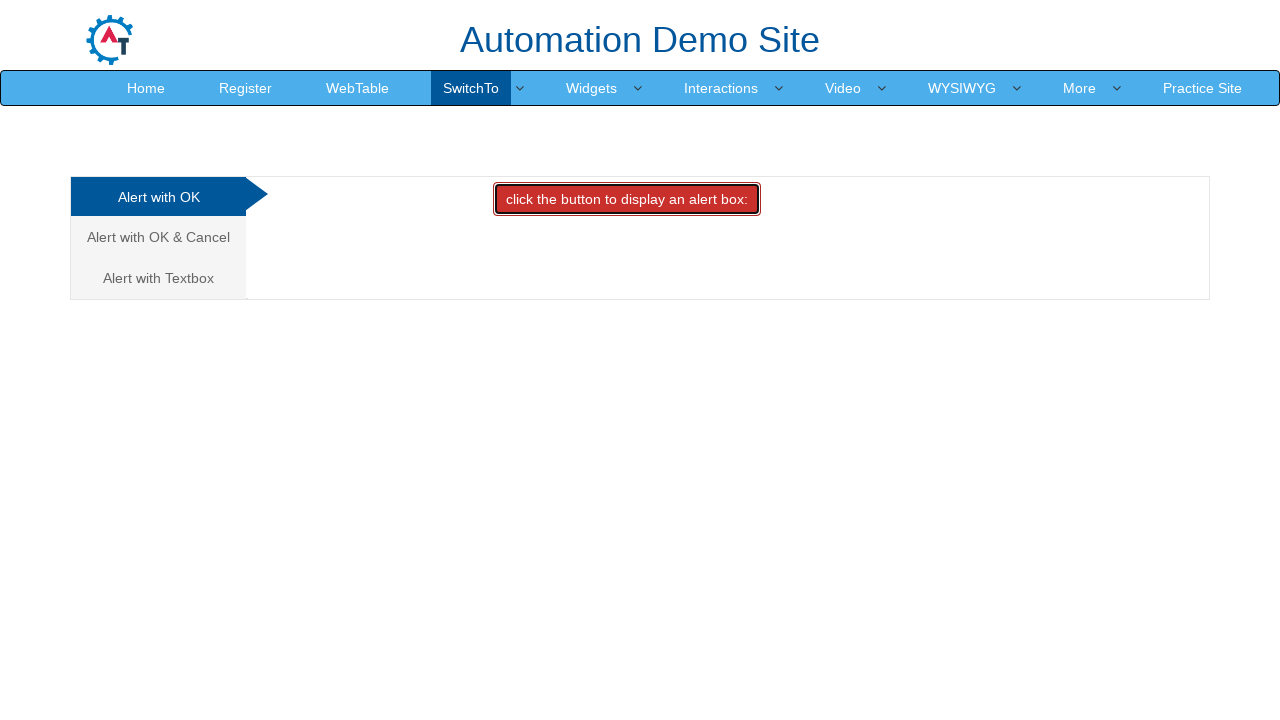

Clicked button with class 'btn btn-danger' again to trigger alert at (627, 199) on xpath=//button[@class='btn btn-danger']
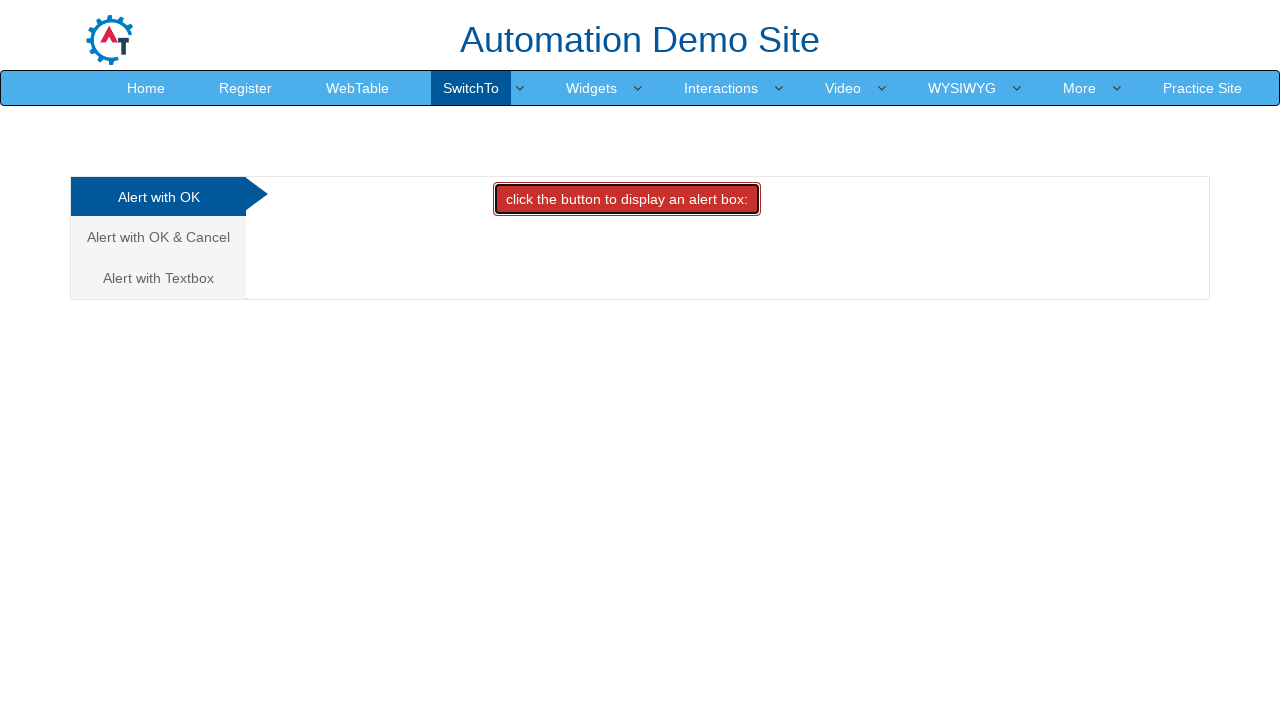

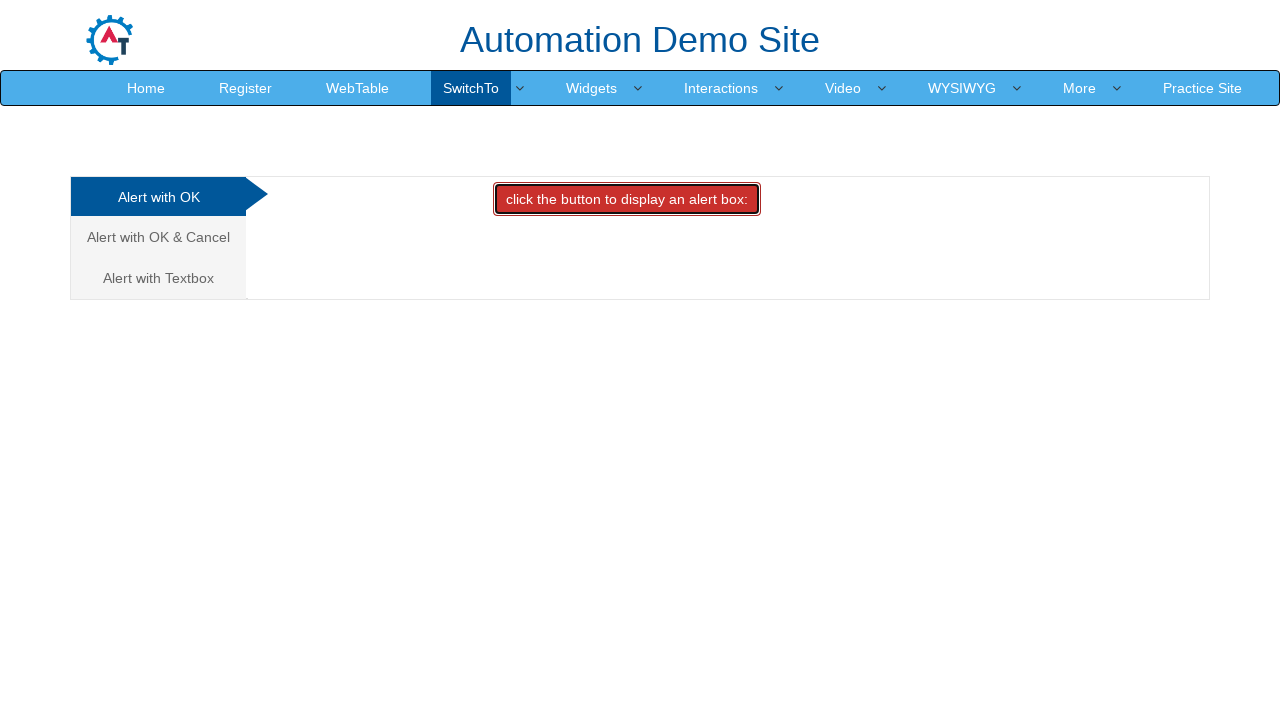